Tests keyboard input events by pressing keys and performing a Ctrl+A, Ctrl+C key combination to select all and copy

Starting URL: https://v1.training-support.net/selenium/input-events

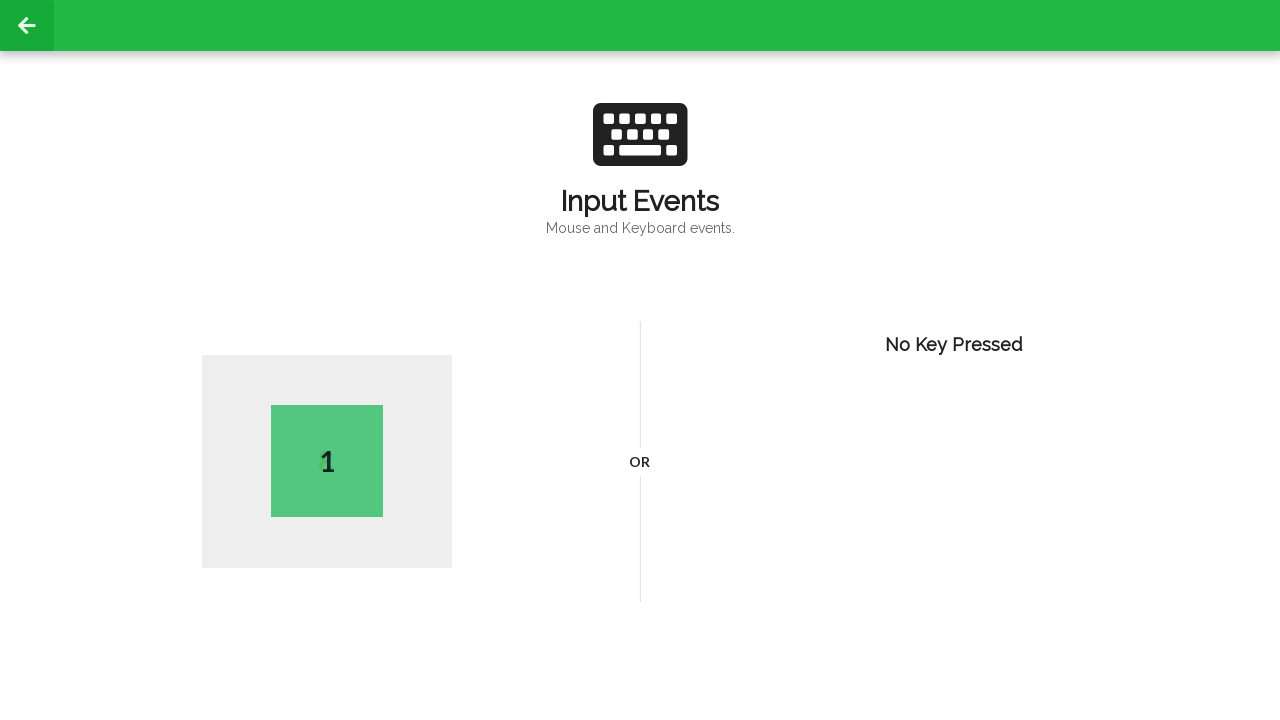

Pressed key 'A' (first name's initial)
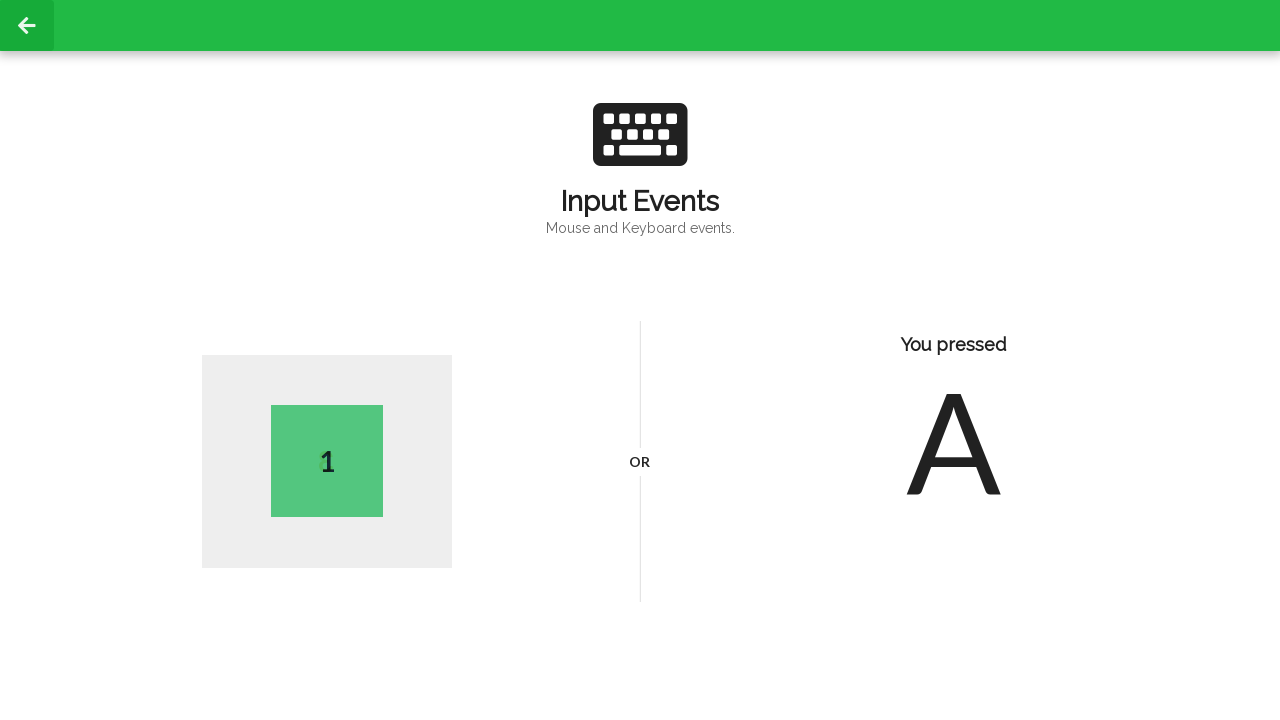

Performed Ctrl+A keyboard combination to select all
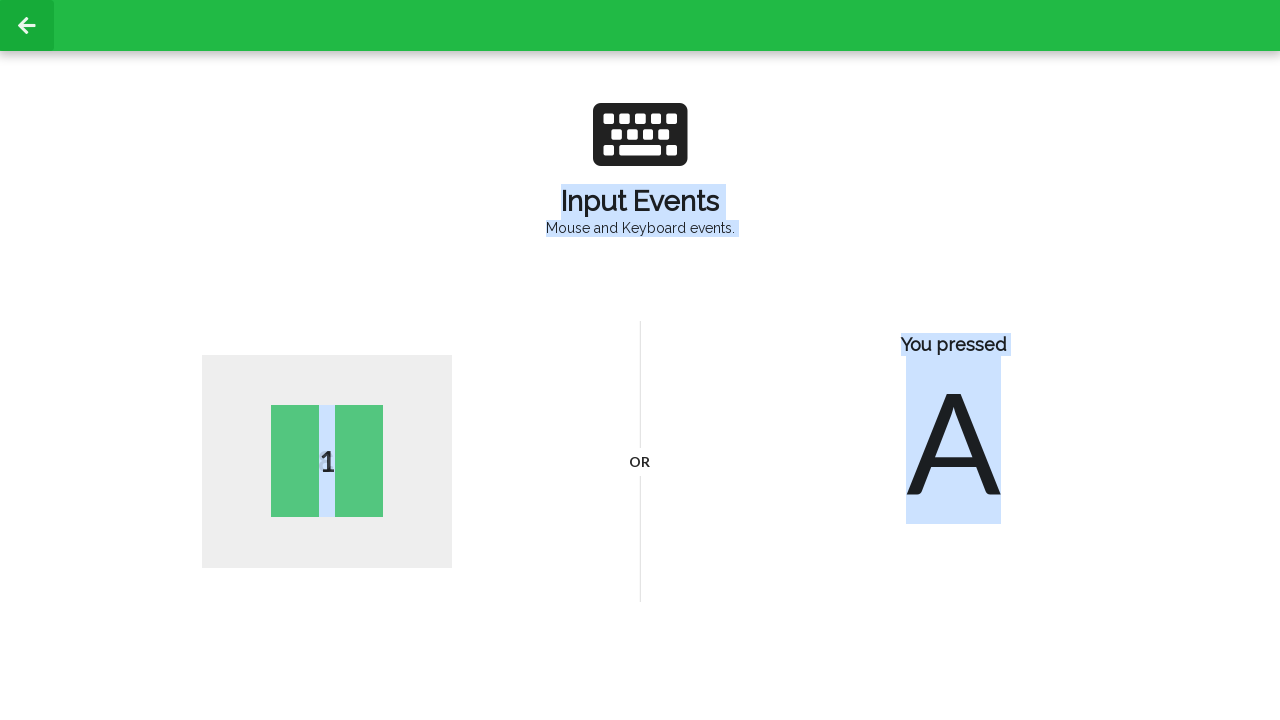

Performed Ctrl+C keyboard combination to copy
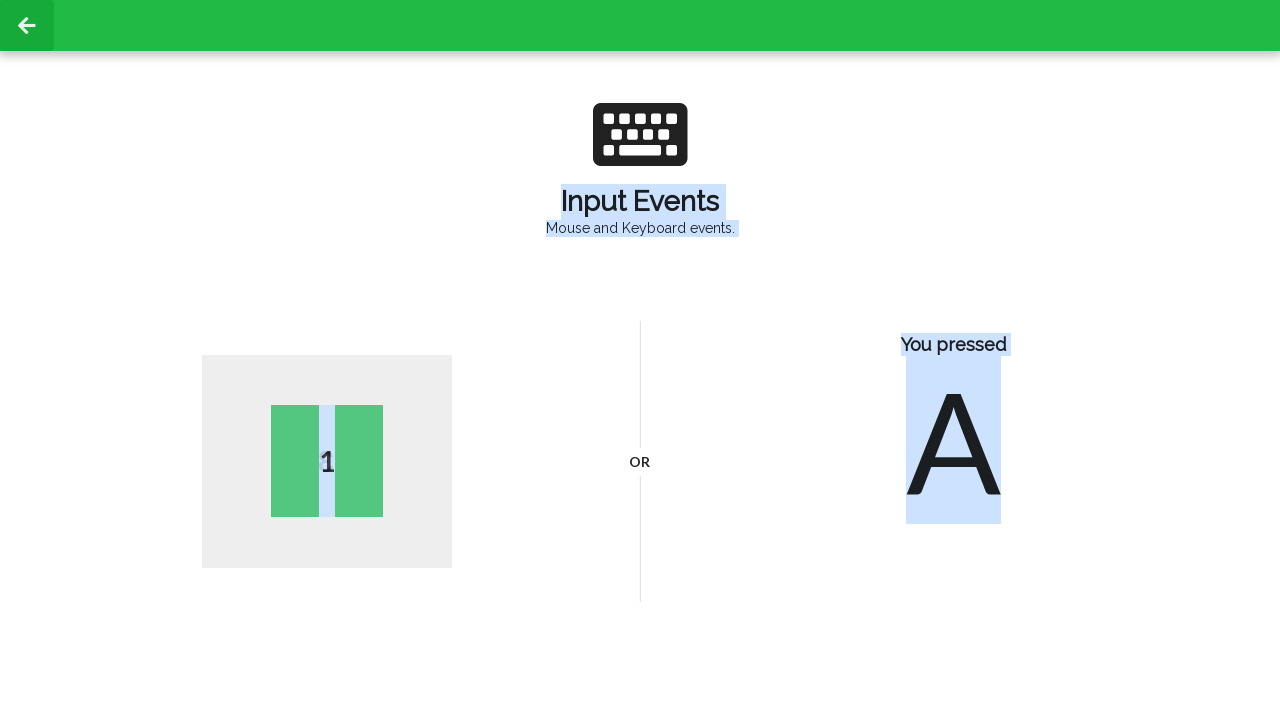

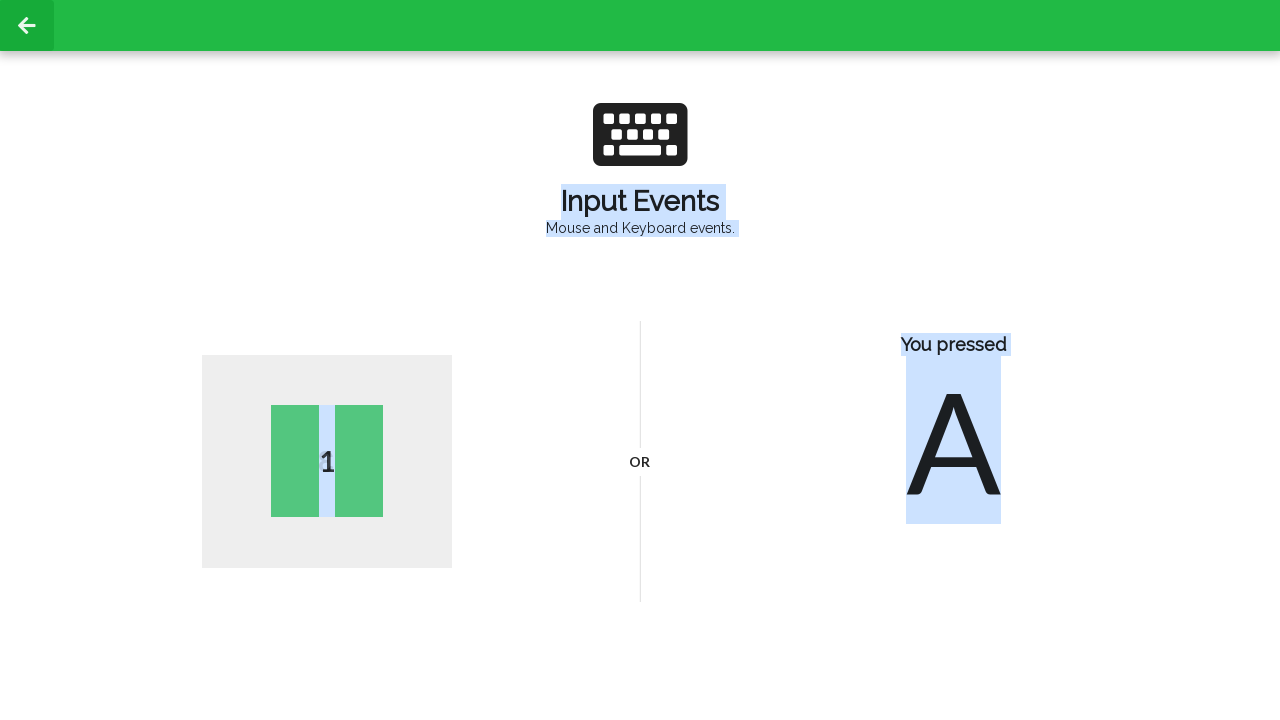